Tests that entering a number above 100 displays the error message "Number is too big"

Starting URL: https://kristinek.github.io/site/tasks/enter_a_number

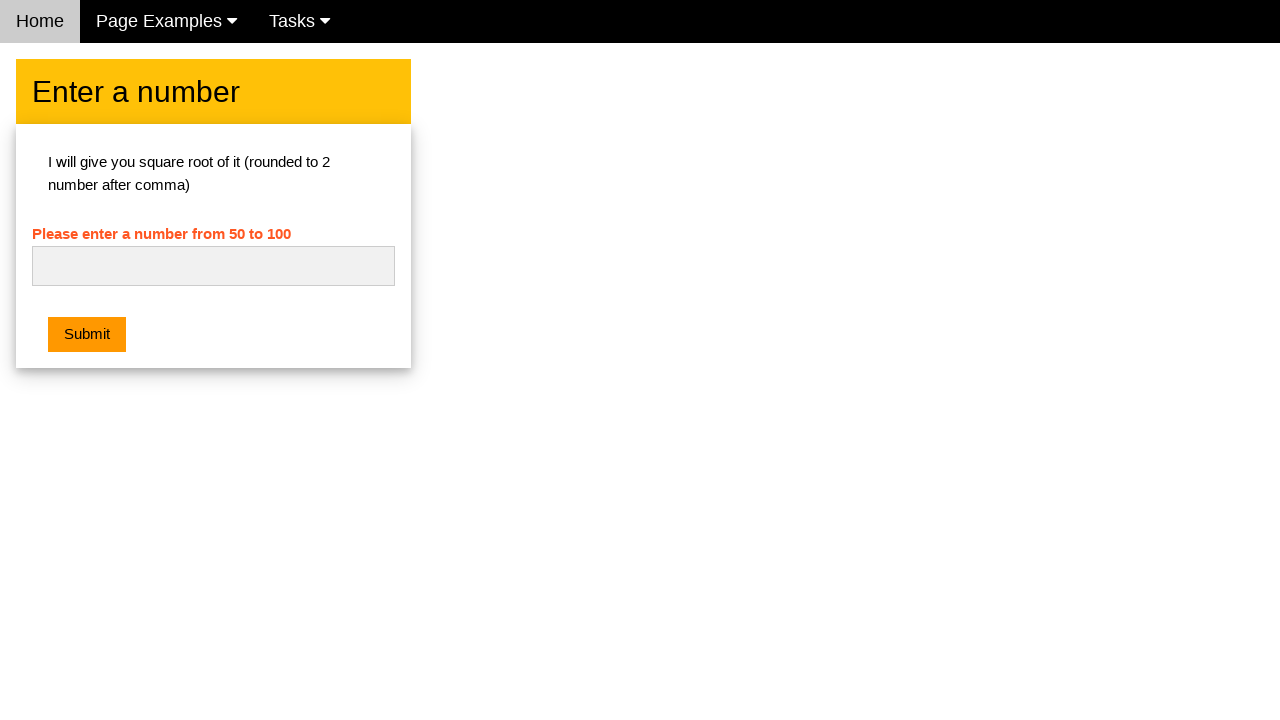

Filled number input field with '101' on #numb
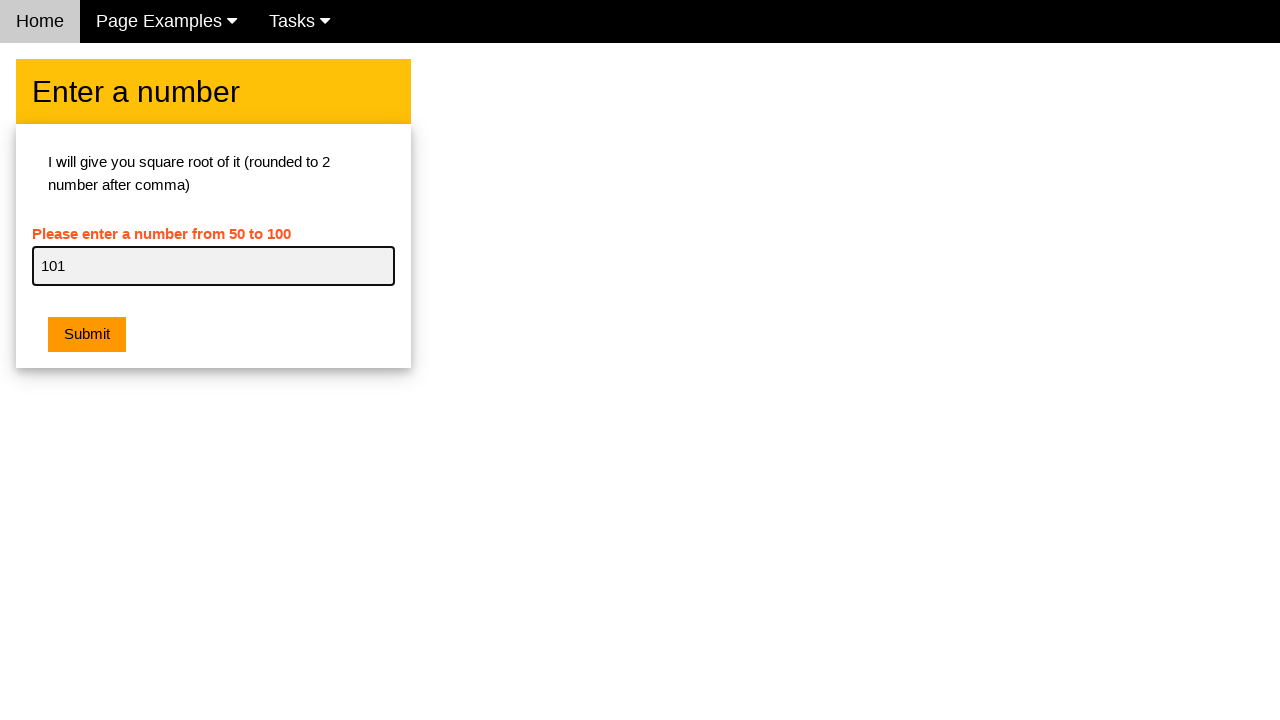

Clicked the submit button at (87, 335) on xpath=/html/body/div[2]/div/div/div[2]/button
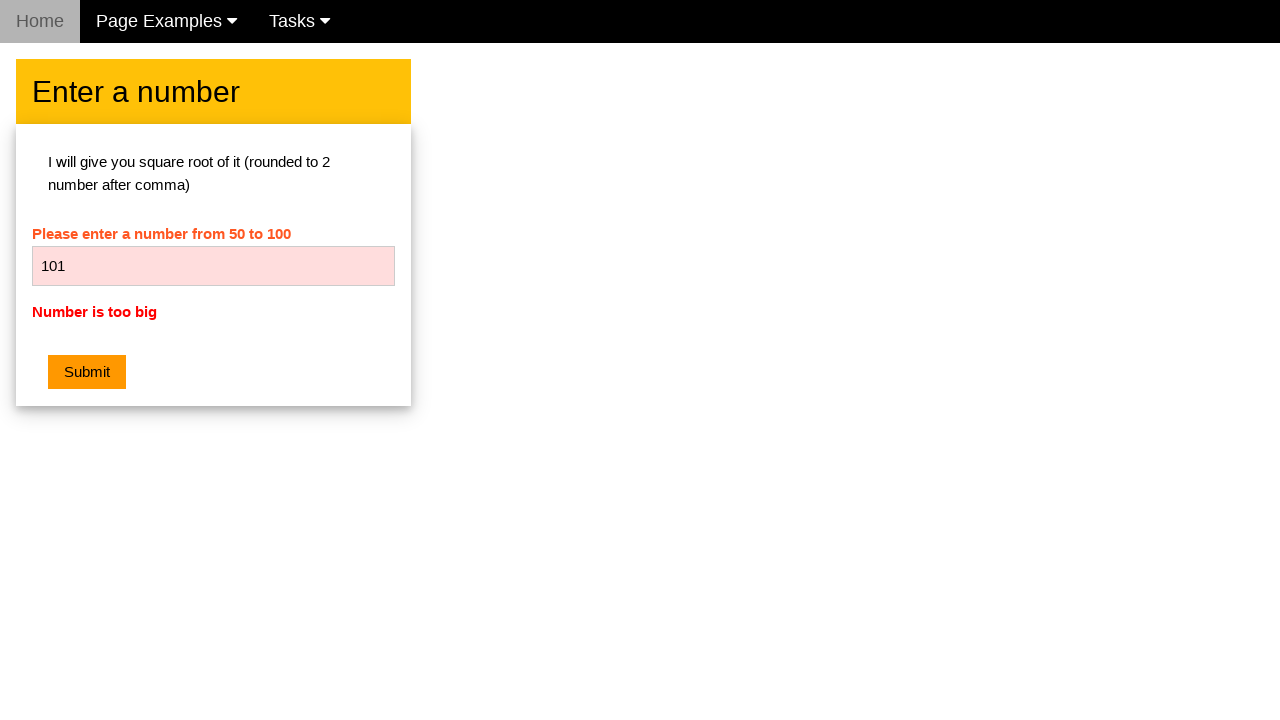

Error message element appeared
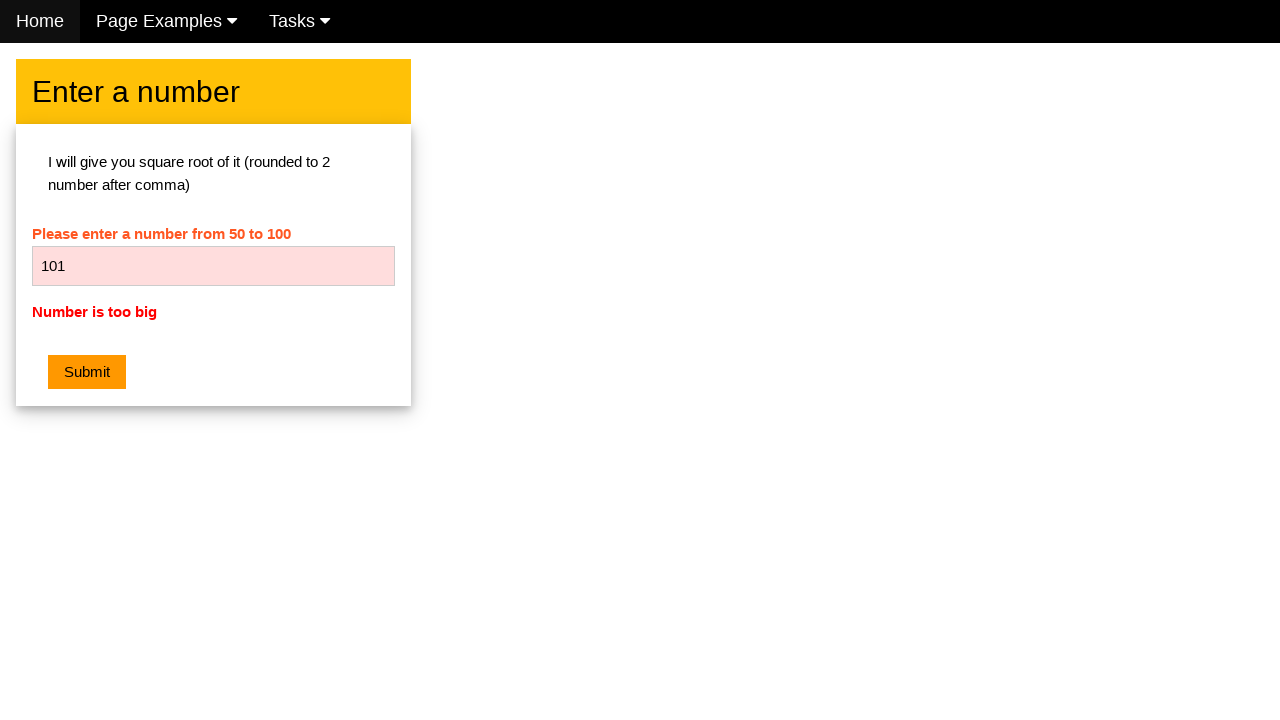

Retrieved error message text content
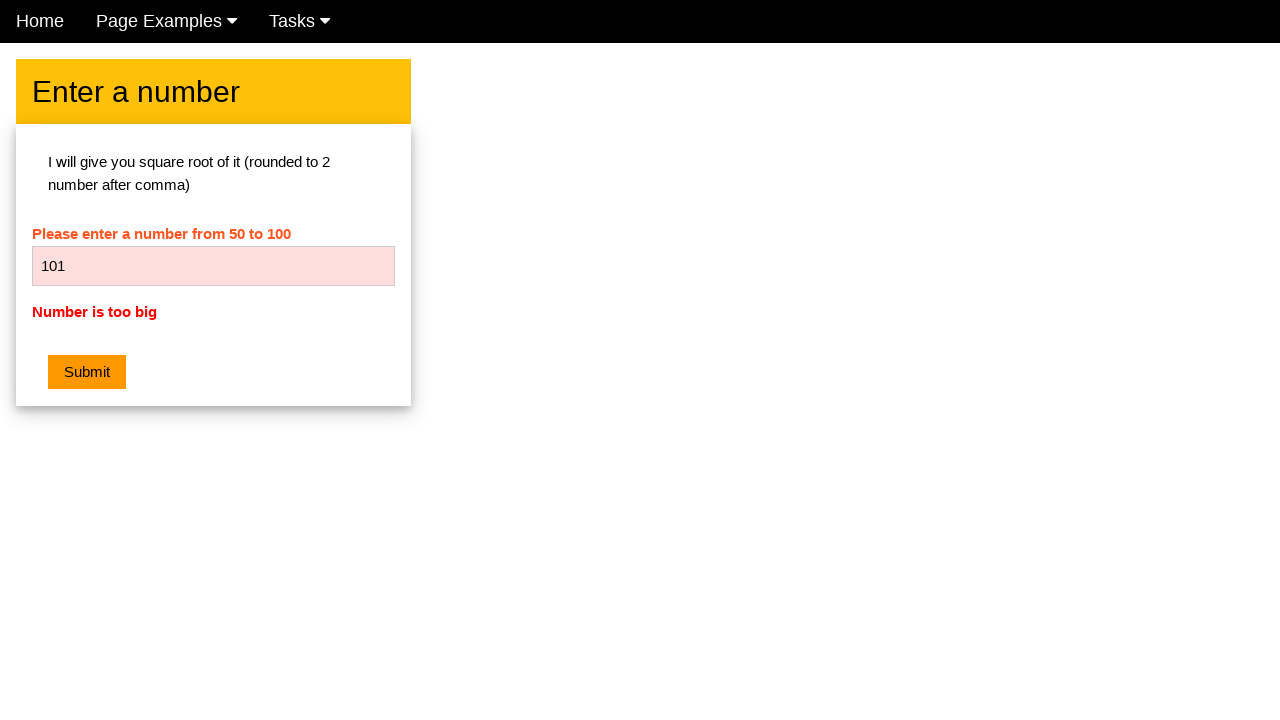

Verified error message displays 'Number is too big'
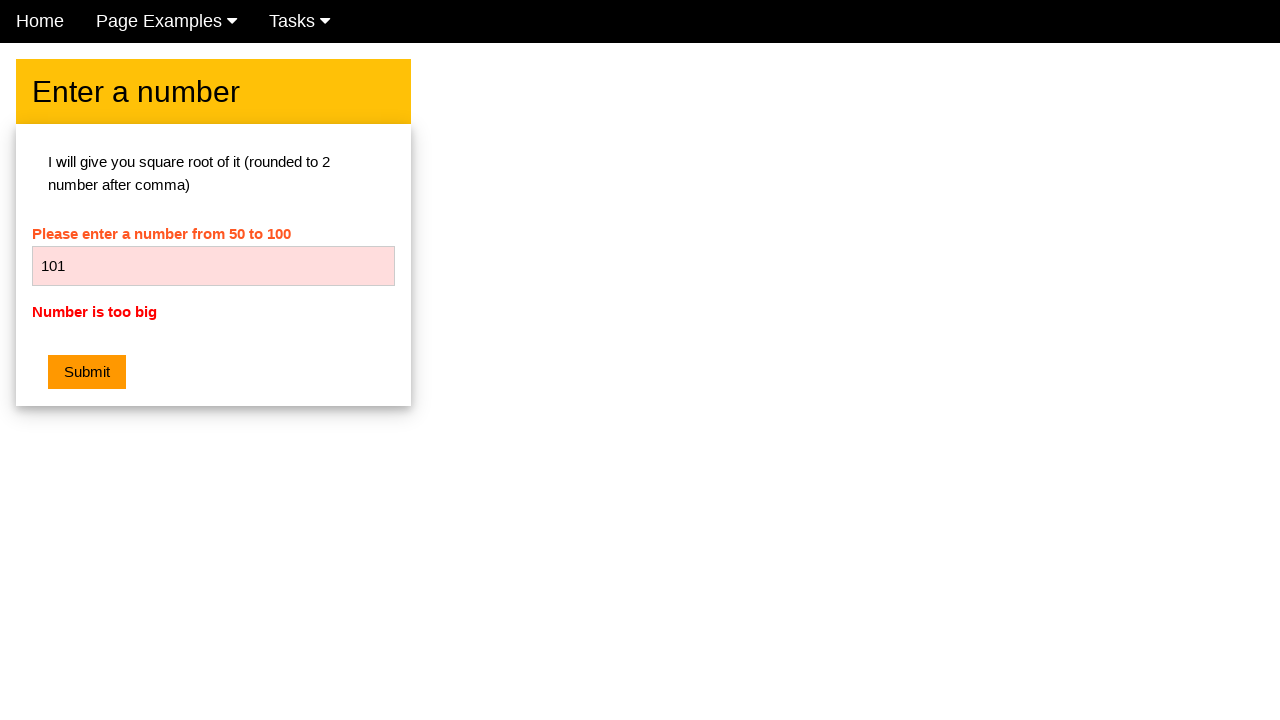

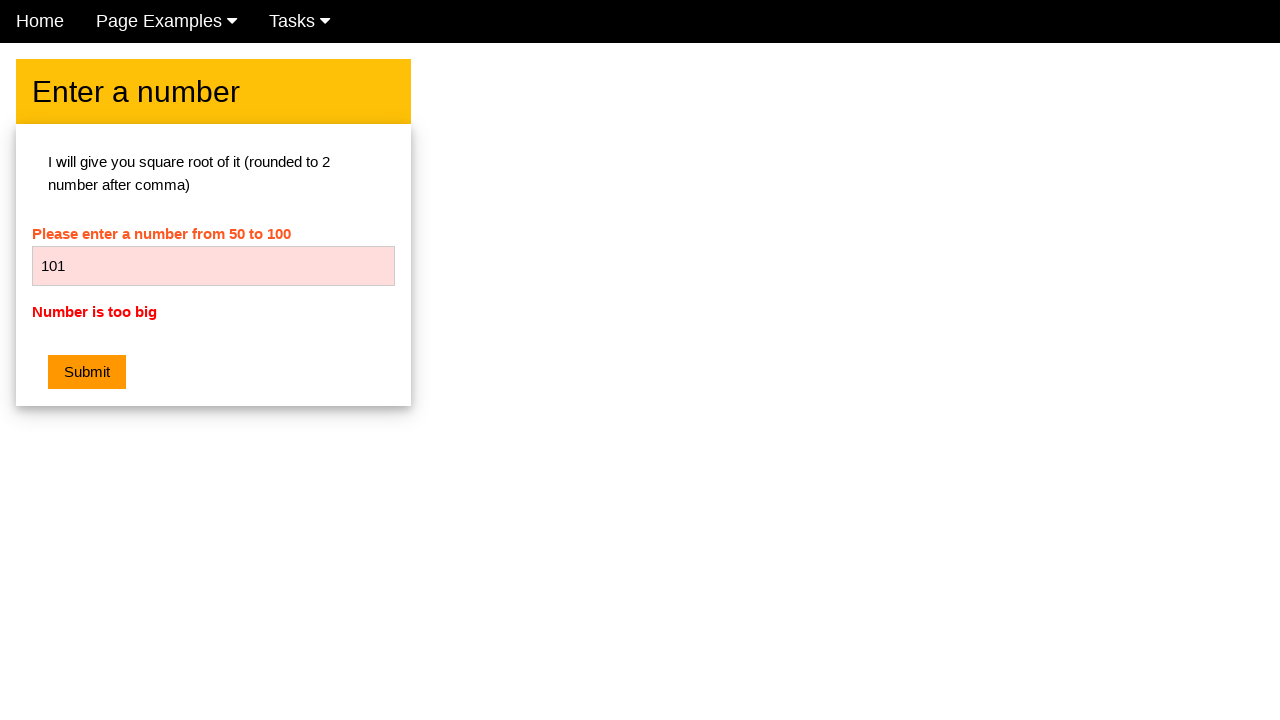